Logs into the application and verifies that the inventory page displays exactly 6 products

Starting URL: https://www.saucedemo.com/

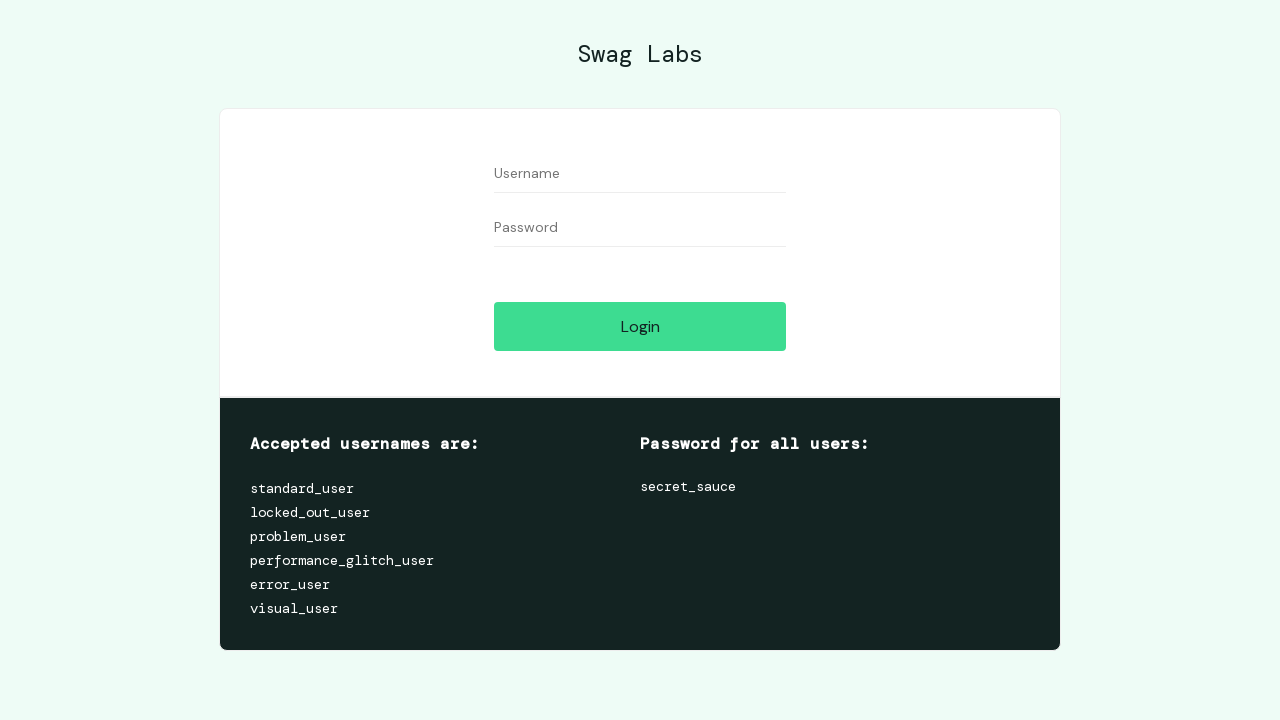

Filled username field with 'standard_user' on #user-name
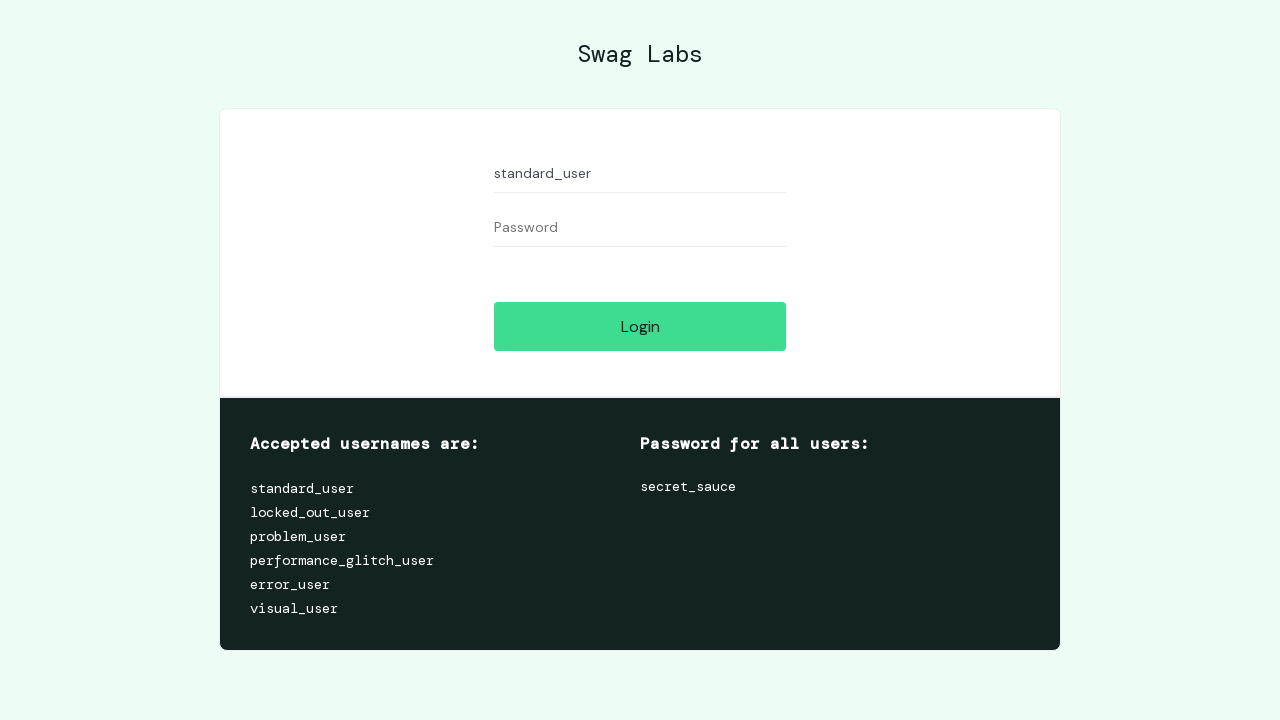

Filled password field with 'secret_sauce' on #password
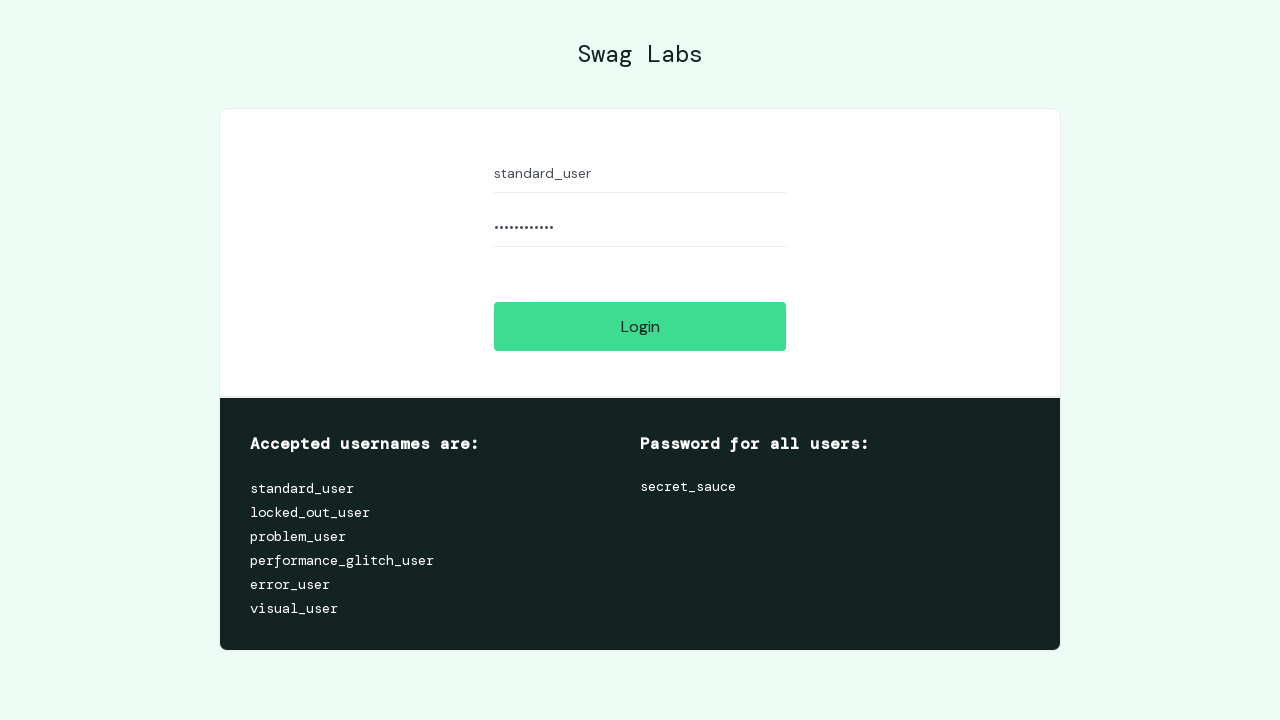

Clicked login button to authenticate at (640, 326) on #login-button
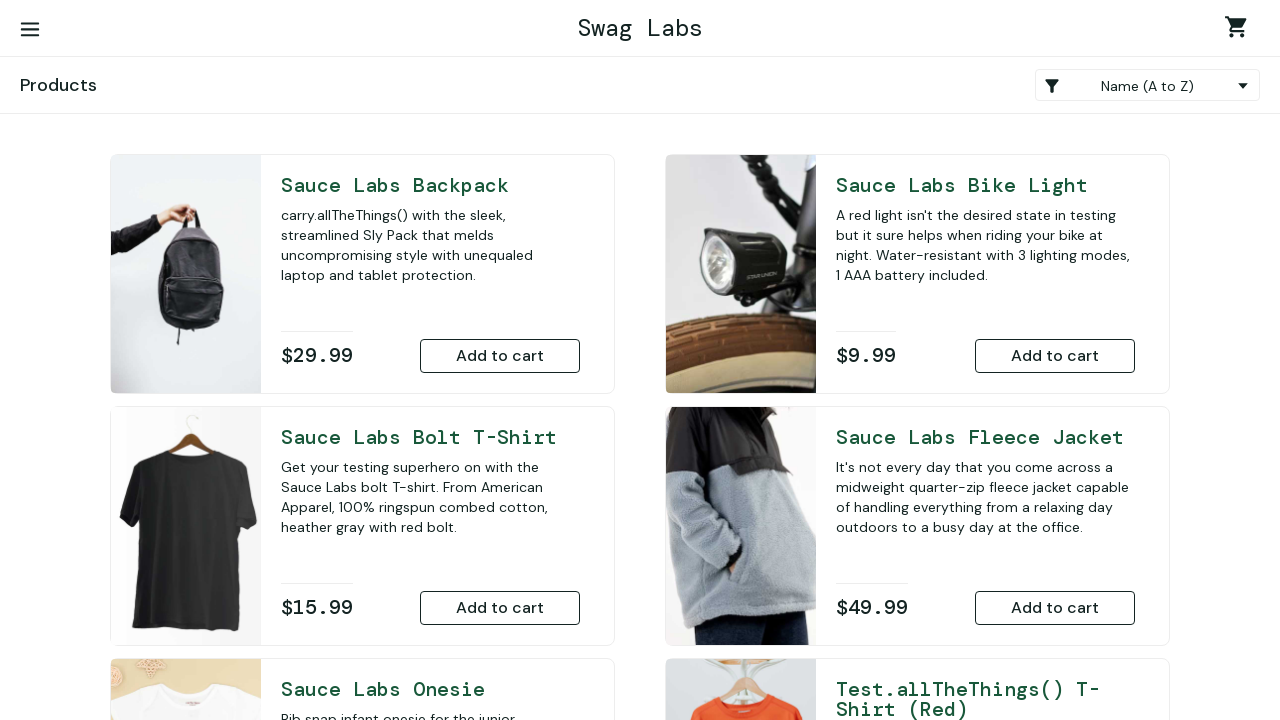

Navigated to inventory page
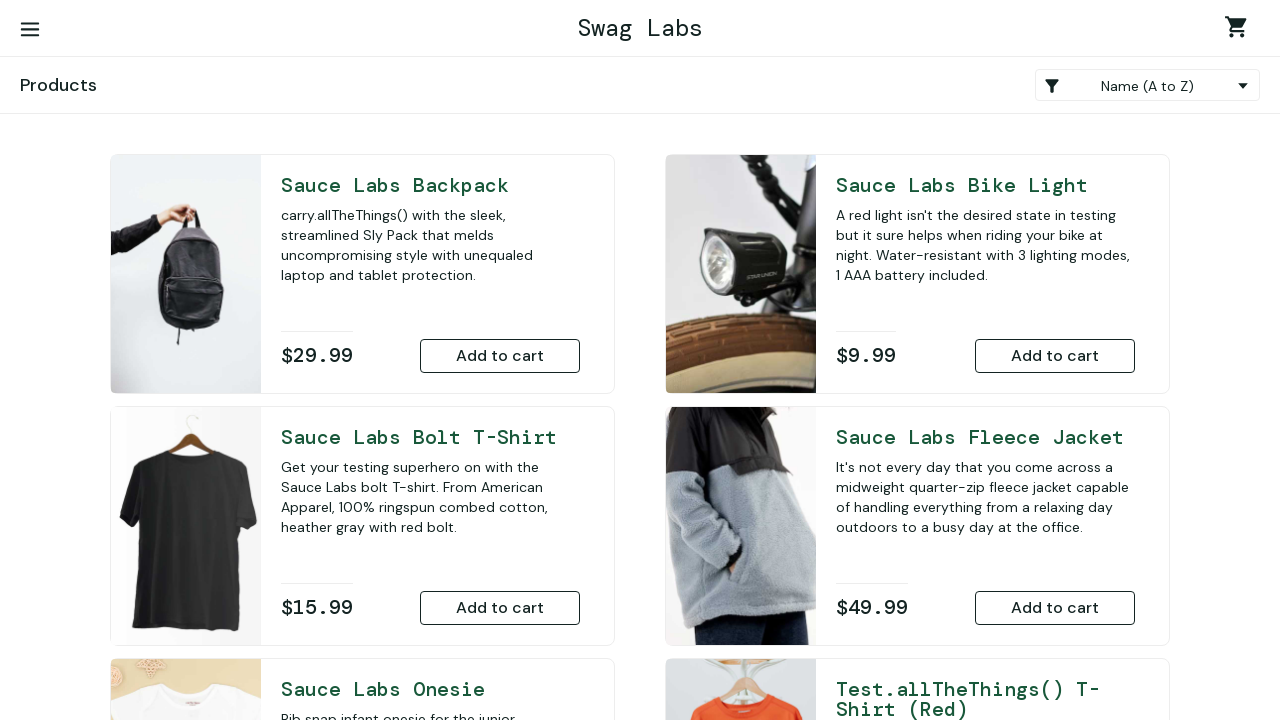

Inventory products loaded and visible
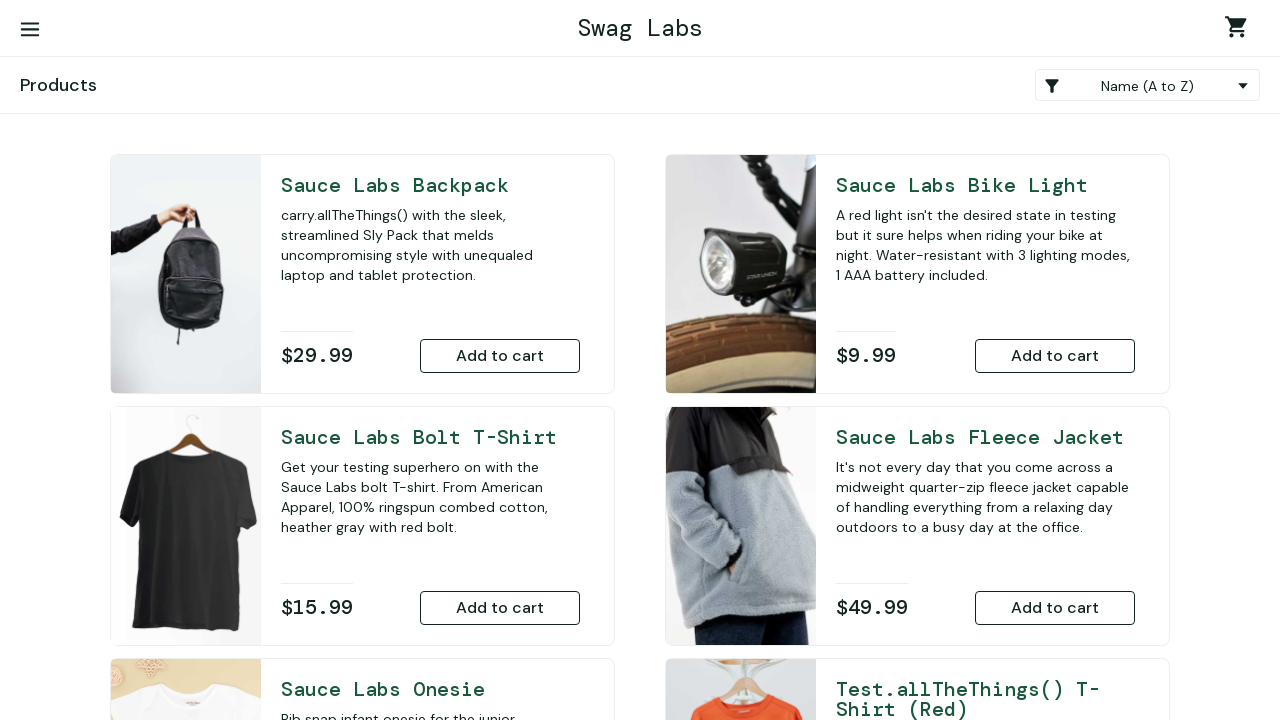

Verified inventory page displays exactly 6 products
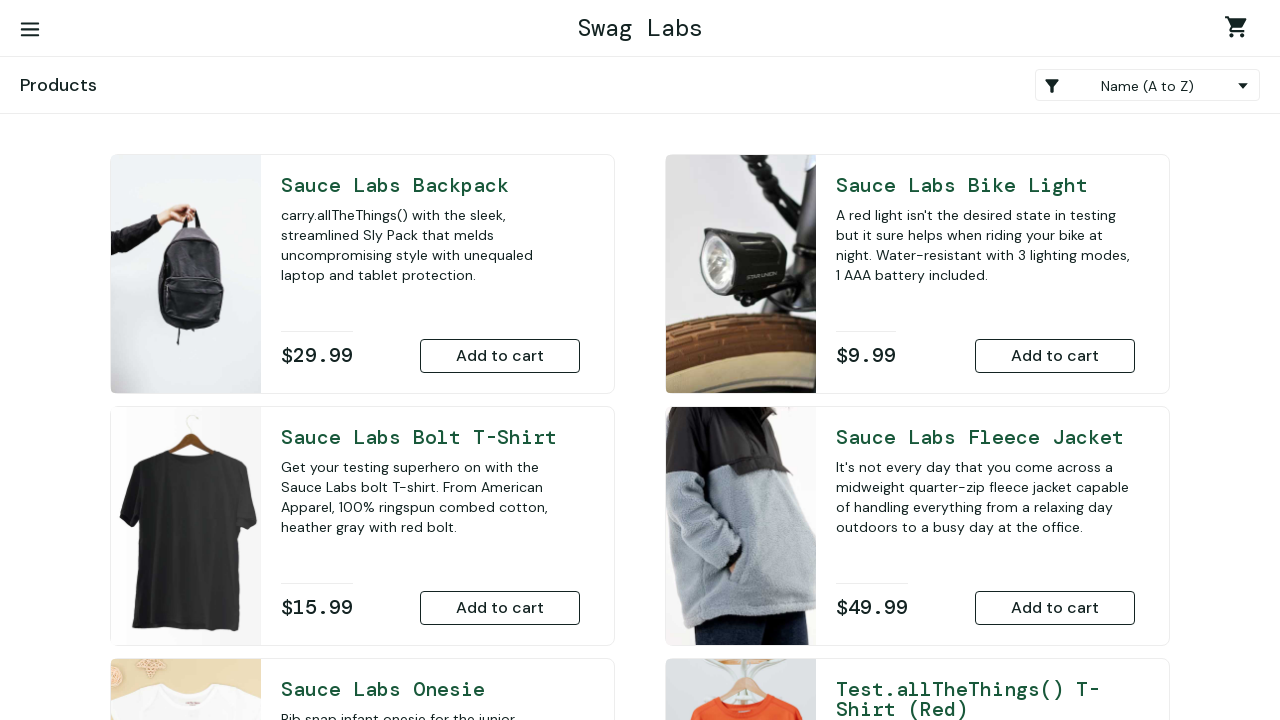

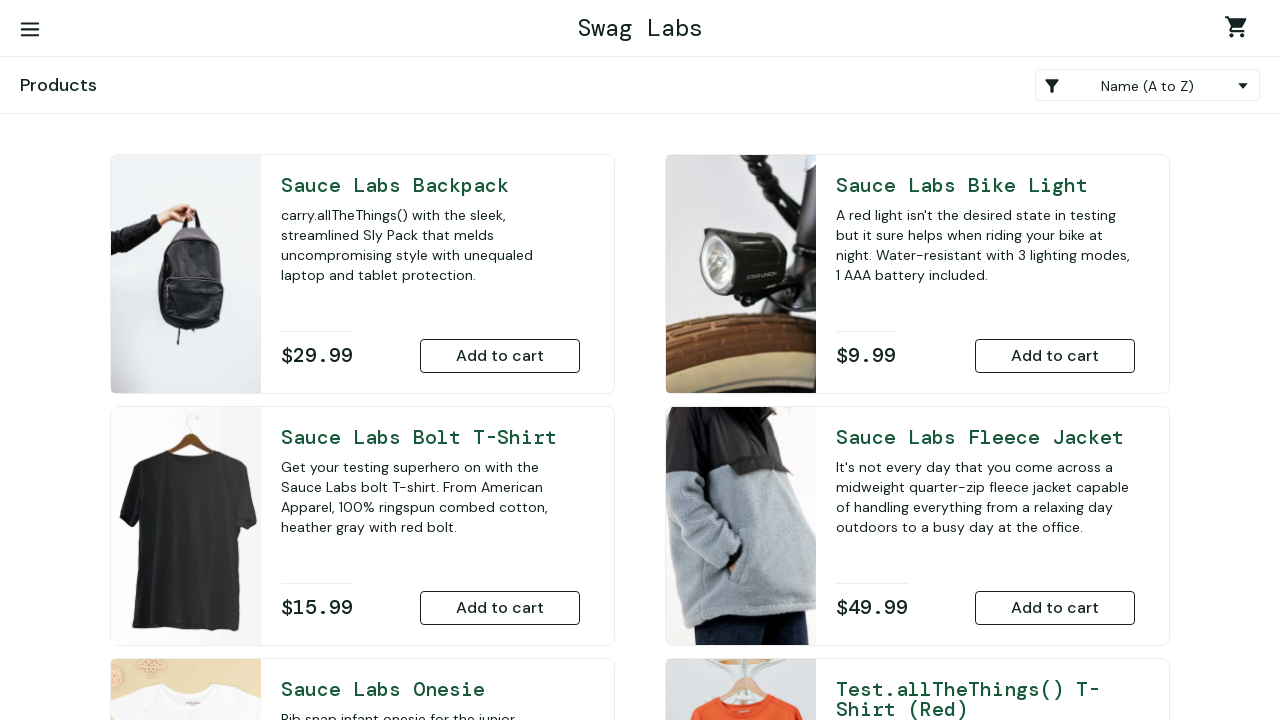